Navigates to a Qualtrics survey form and fills in text fields with sample data

Starting URL: https://uic.ca1.qualtrics.com/jfe/form/SV_7O6vHDsiqPdFpxc

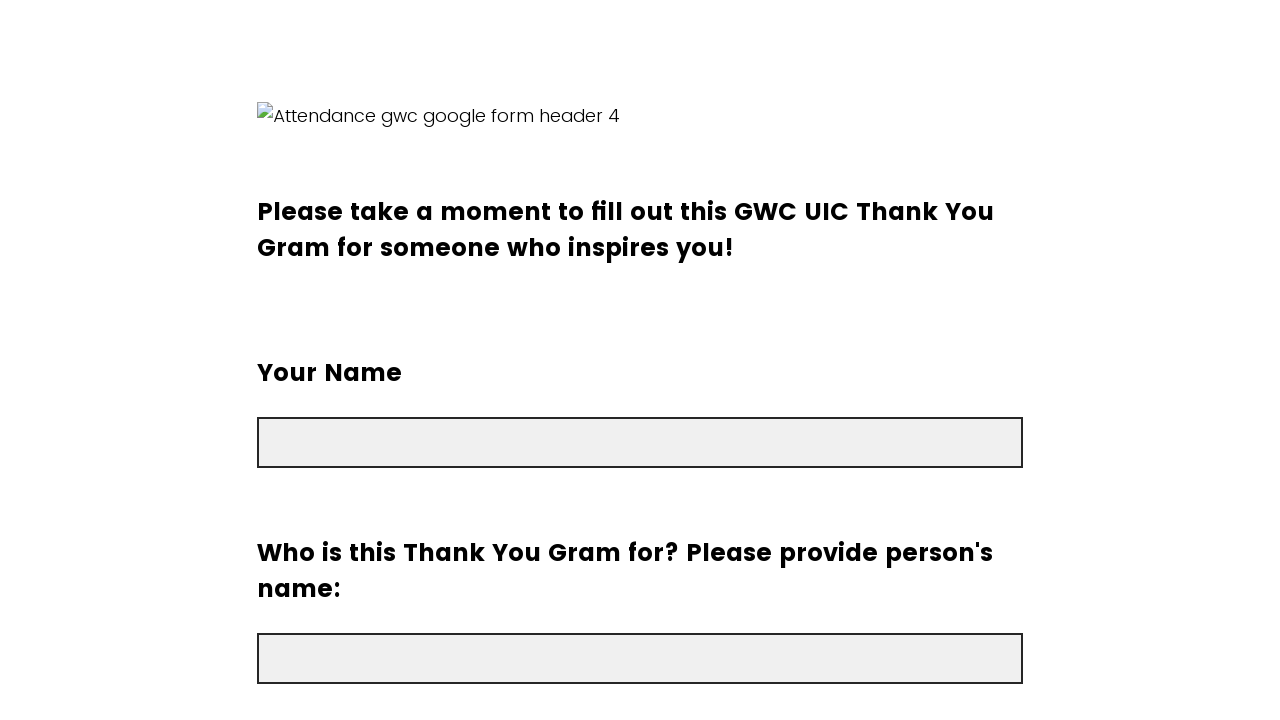

Survey form loaded - first text field selector found
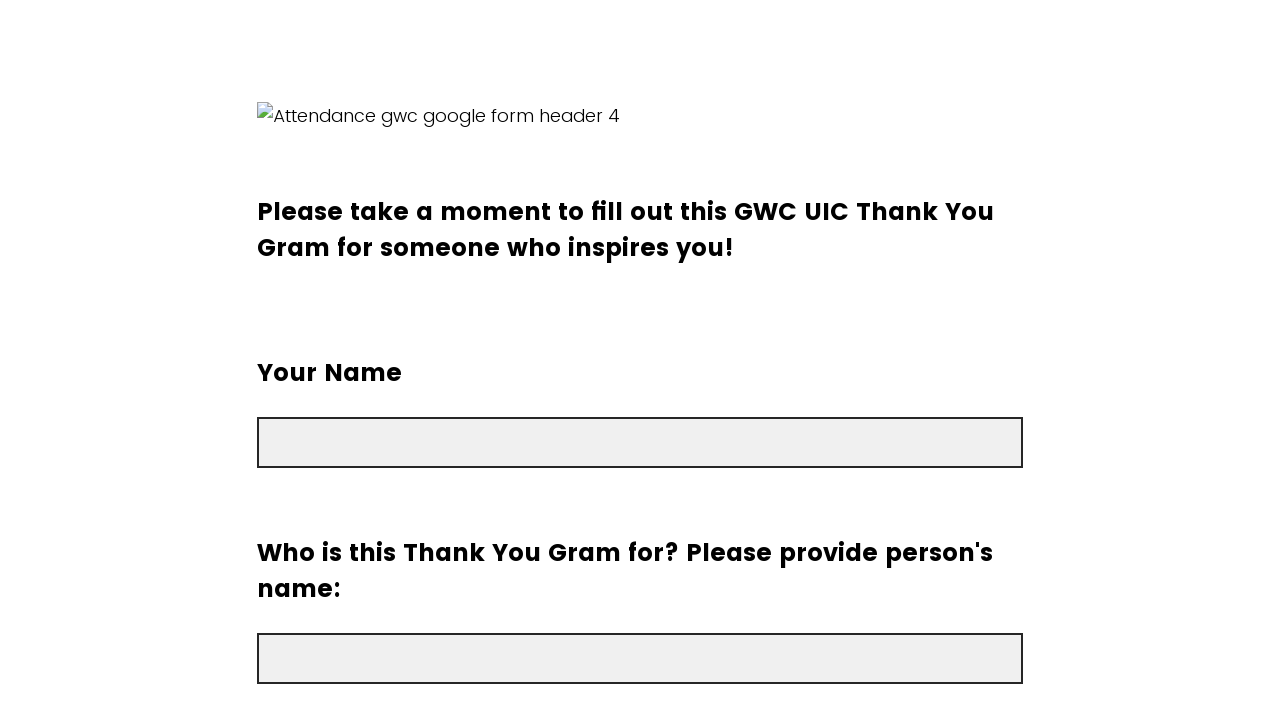

Filled first text field with 'John Smith' on input#QR\~QID12
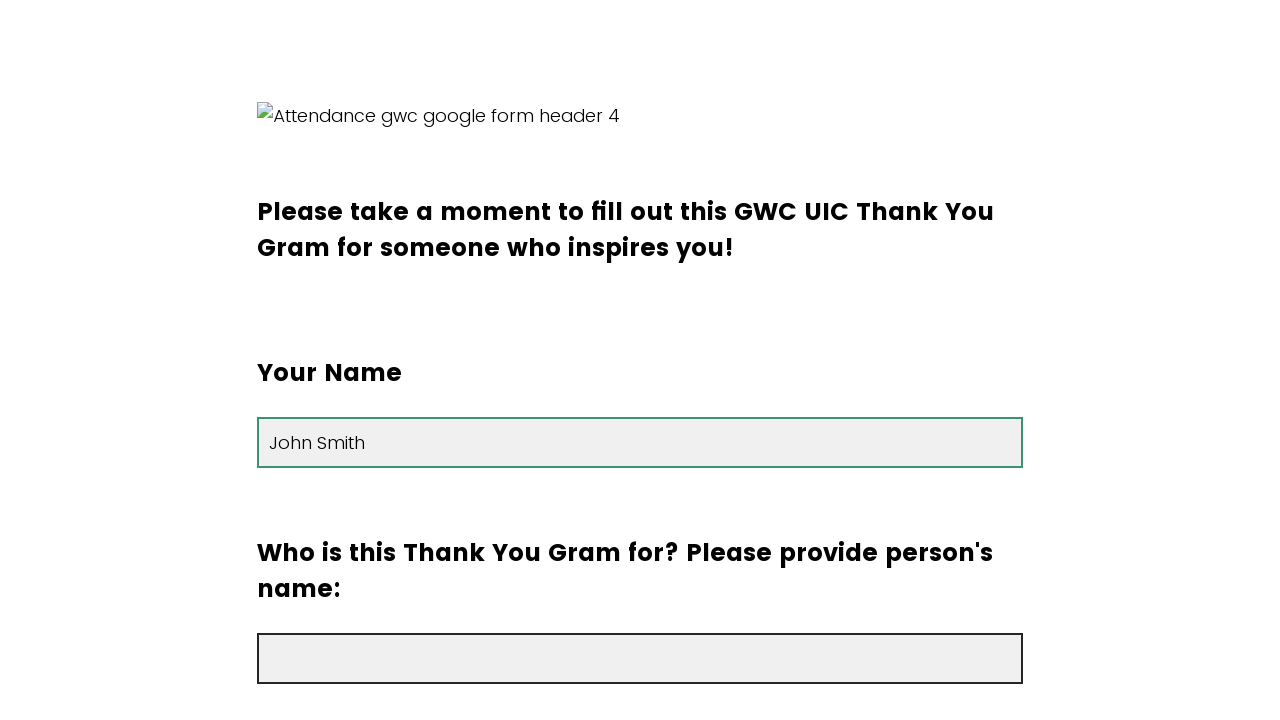

Filled second text field with 'sample_response@example.com' on input#QR\~QID10
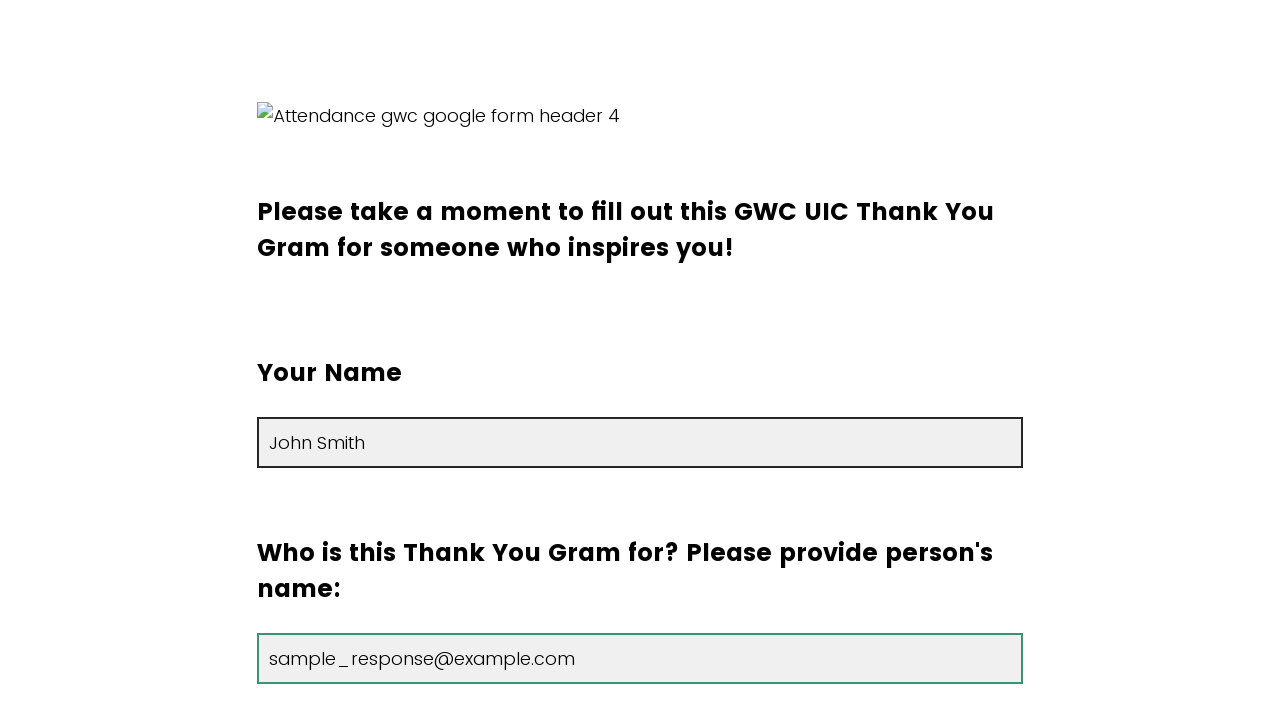

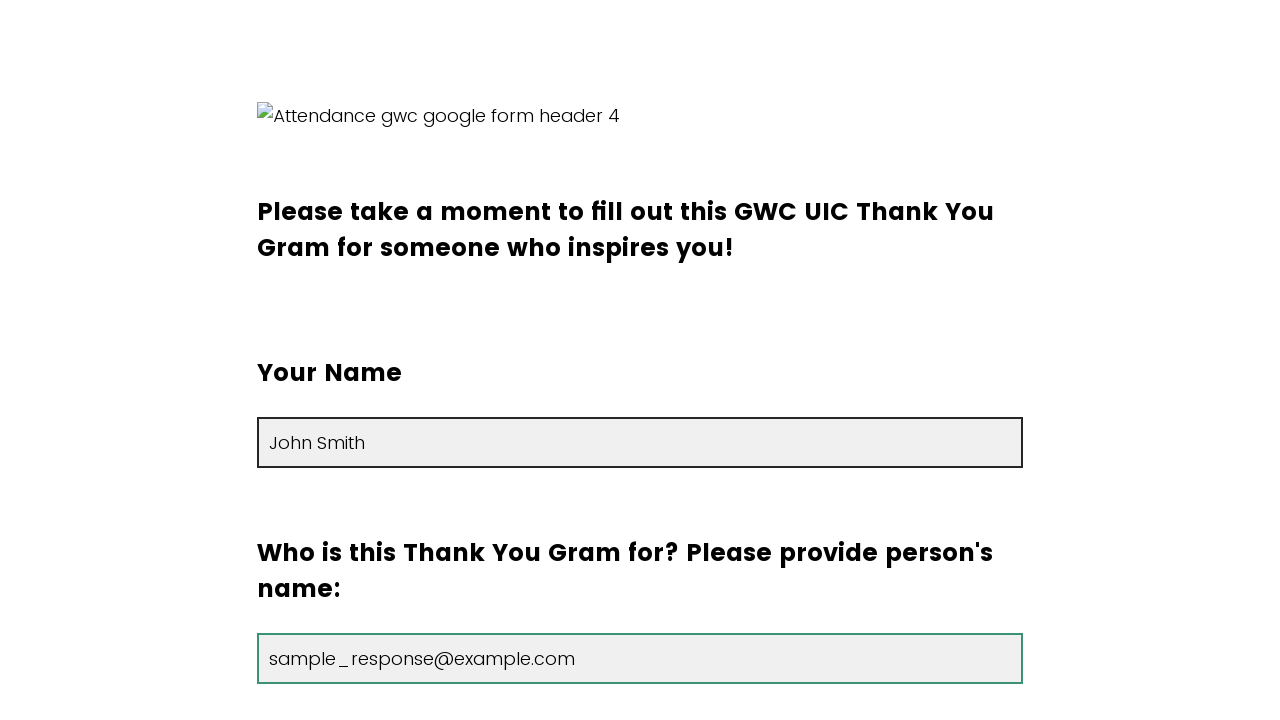